Tests a practice form by entering "Alice" in the first name field, selecting "Canada" from the state dropdown, and checking the "Reading" hobby checkbox, then validates the fields persist after scrolling.

Starting URL: https://app.cloudqa.io/home/AutomationPracticeForm

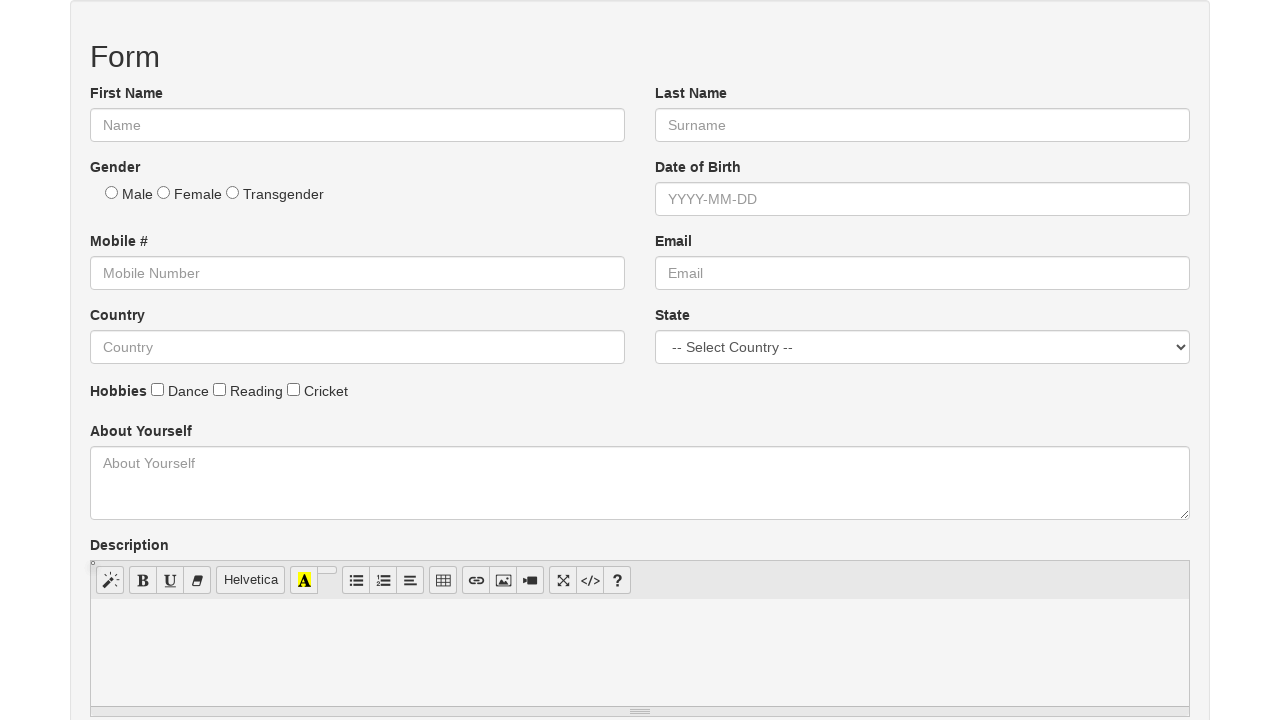

Waited for form to be visible
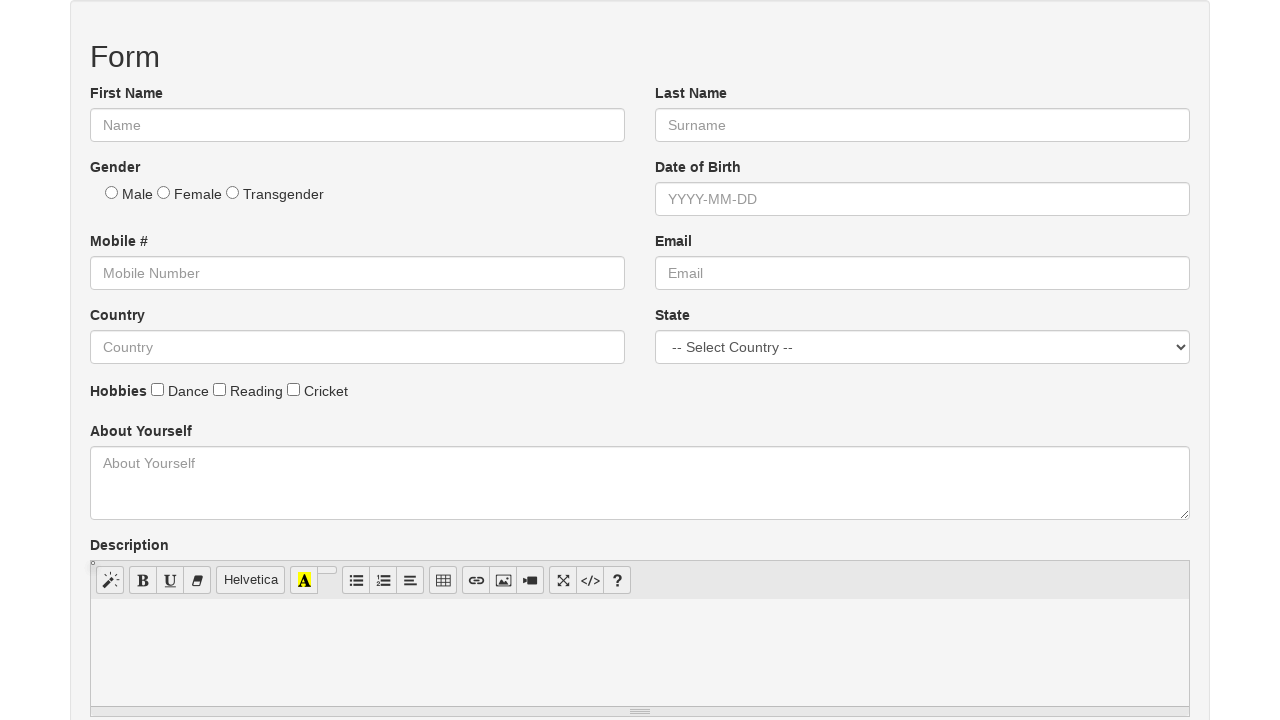

Entered 'Alice' in the first name field on #fname
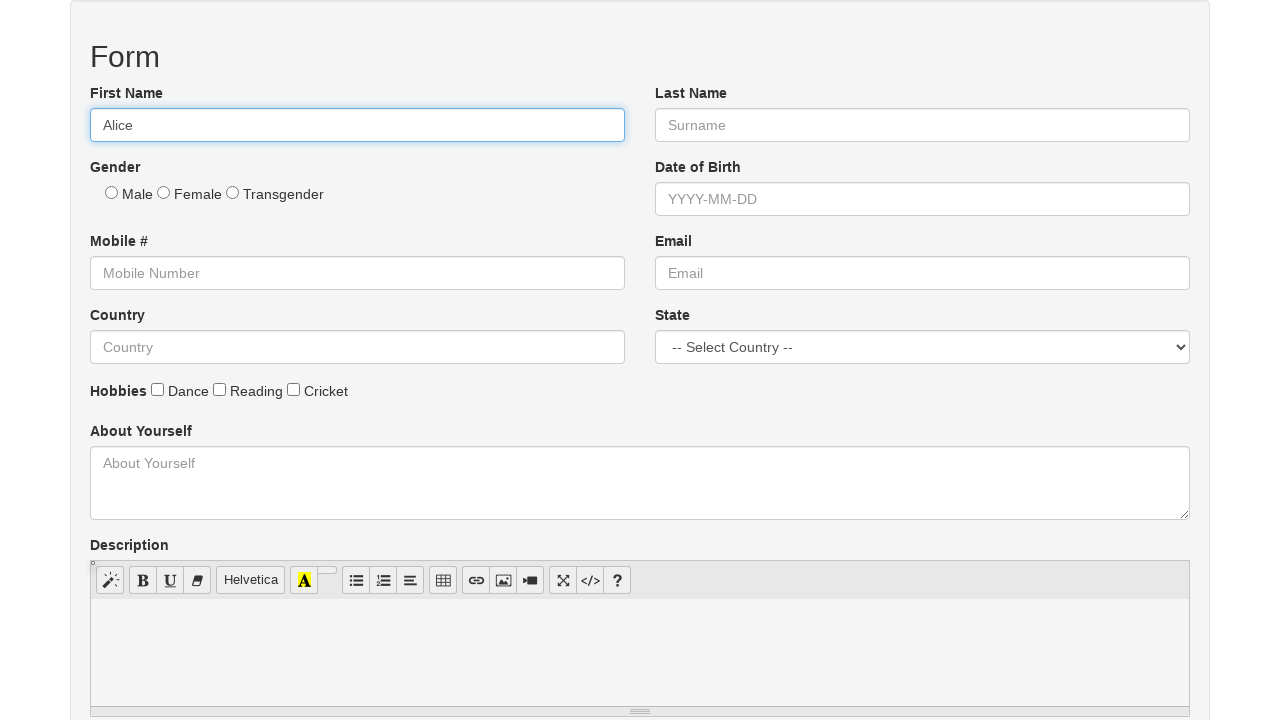

Verified first name 'Alice' was entered correctly
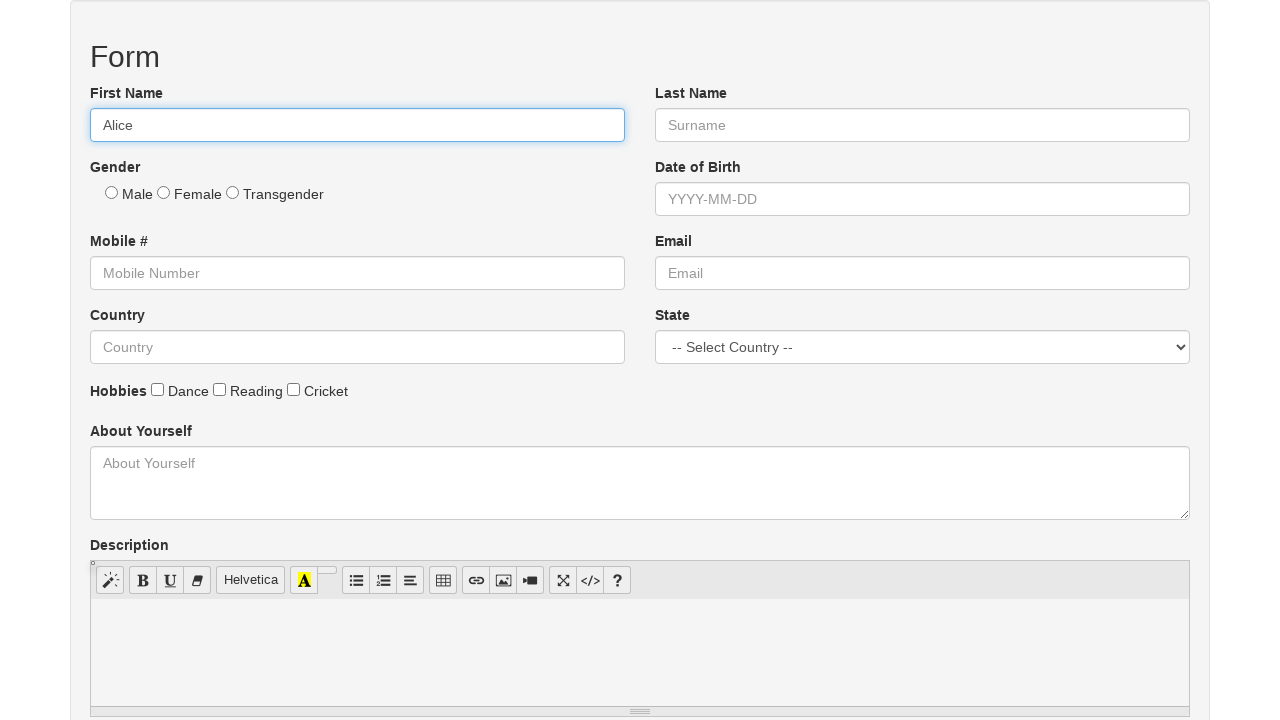

Selected 'Canada' from the state dropdown on #state
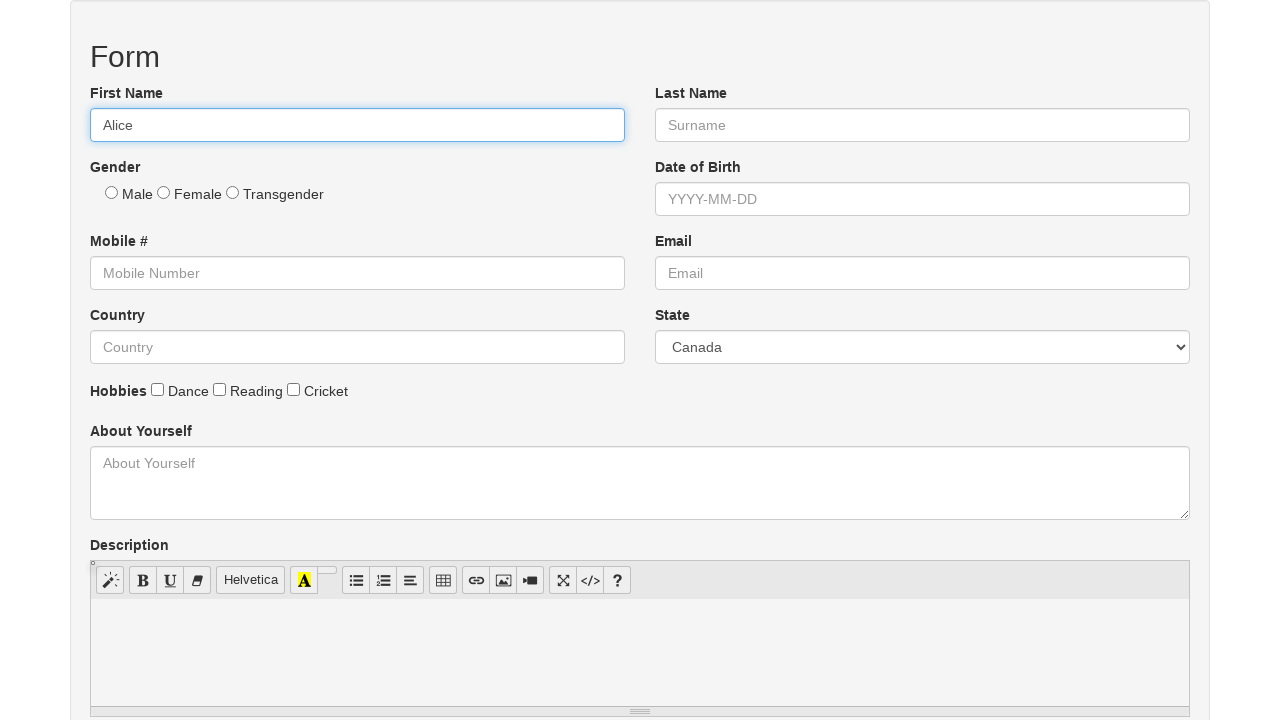

Clicked the 'Reading' hobby checkbox at (220, 390) on #Reading, input[value='Reading'] >> nth=0
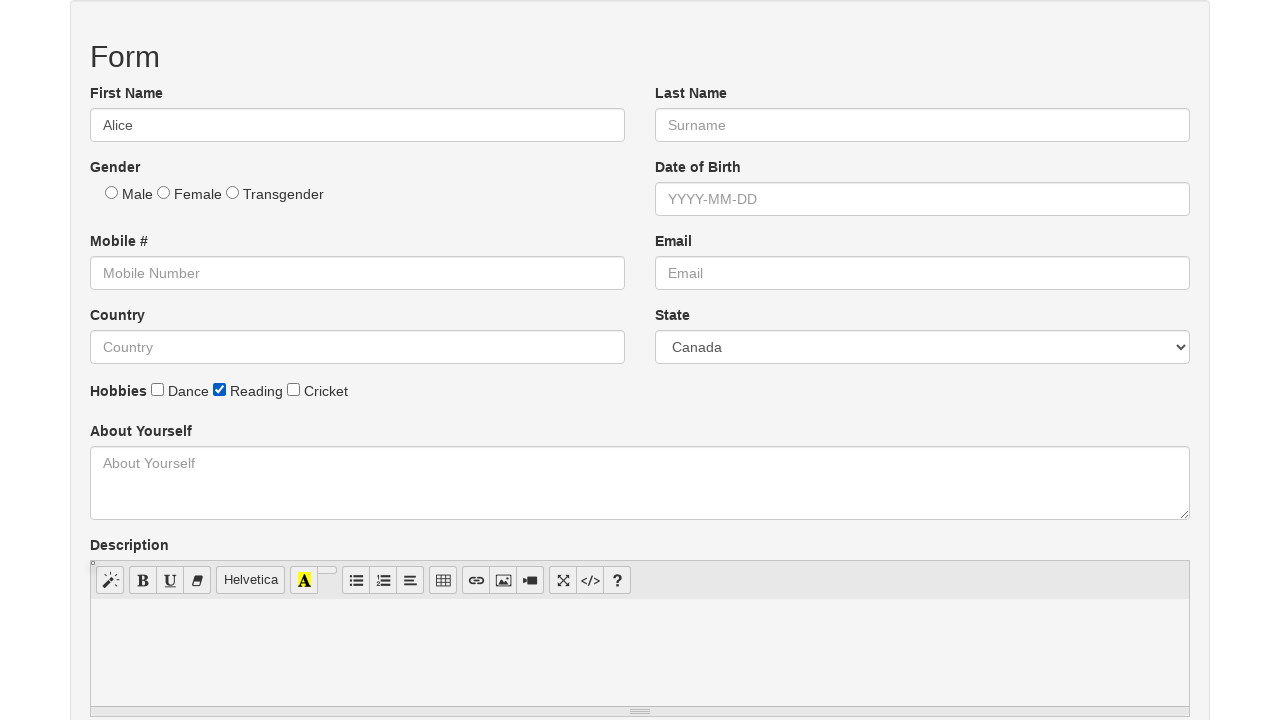

Verified 'Reading' hobby checkbox is checked
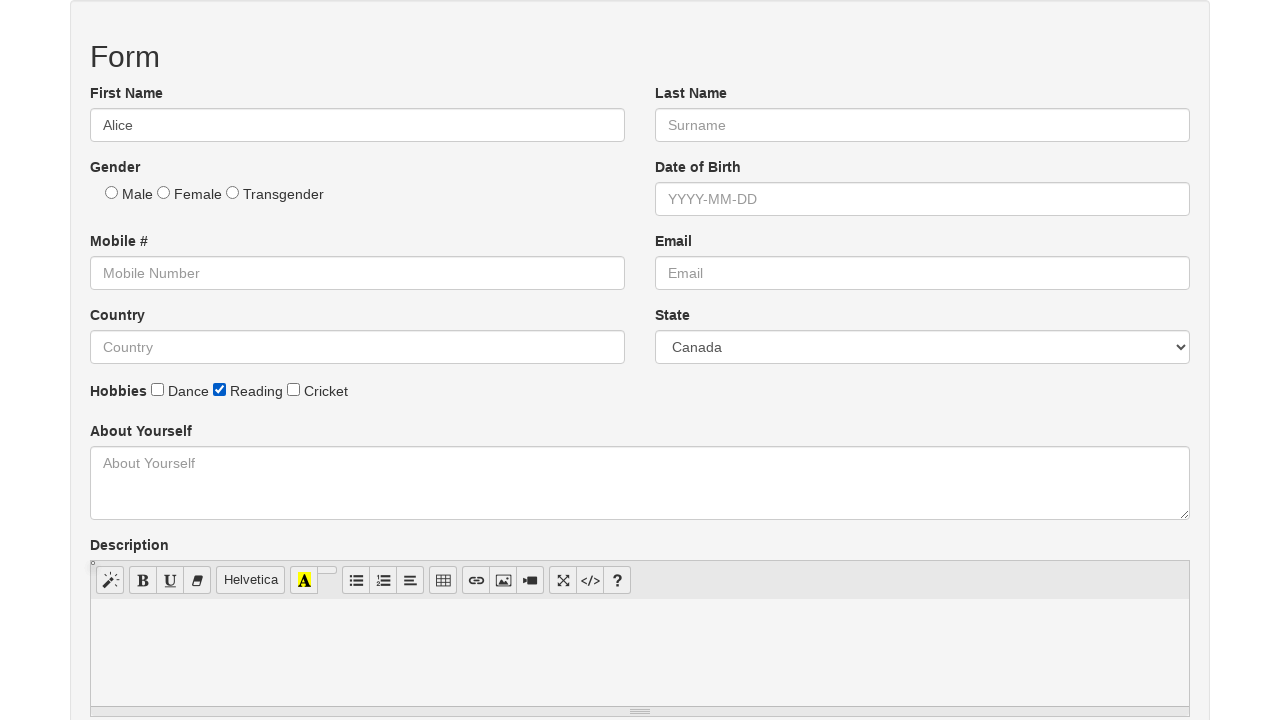

Scrolled to bottom of page to validate field persistence
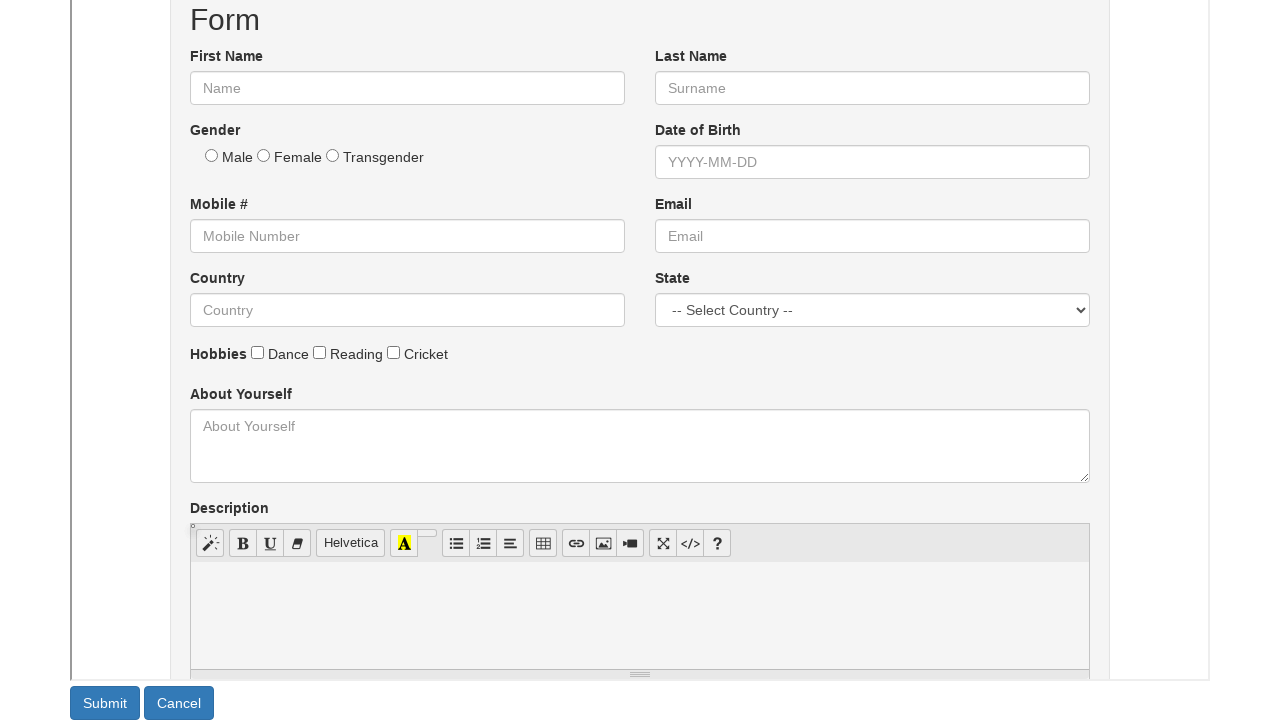

Waited 1 second at bottom of page
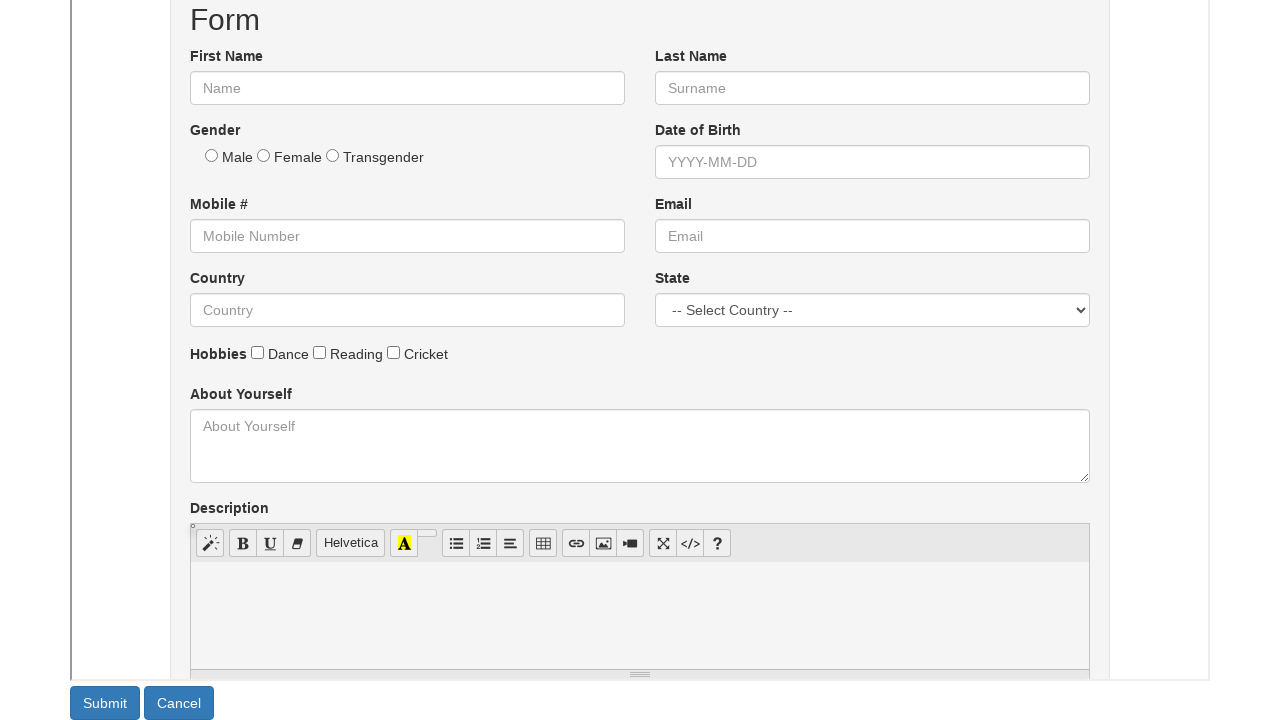

Scrolled back to top of page
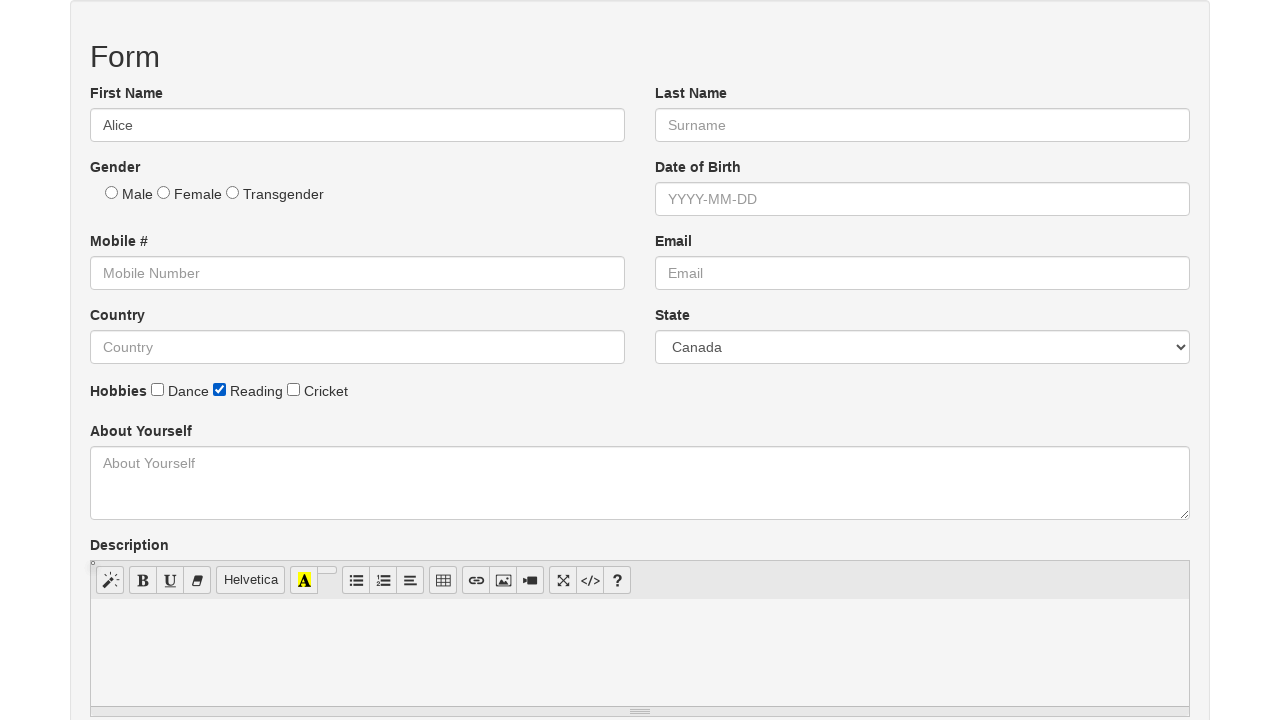

Re-validated first name 'Alice' persisted after scrolling
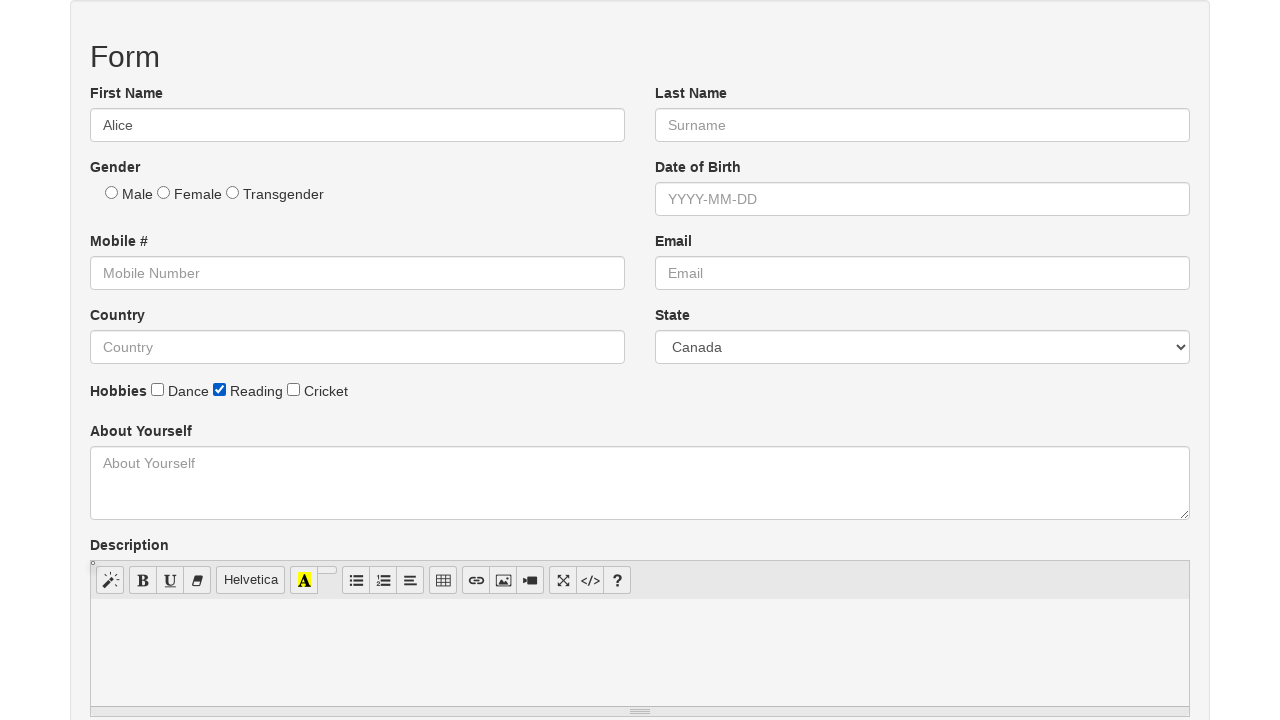

Re-validated 'Reading' hobby checkbox persisted after scrolling
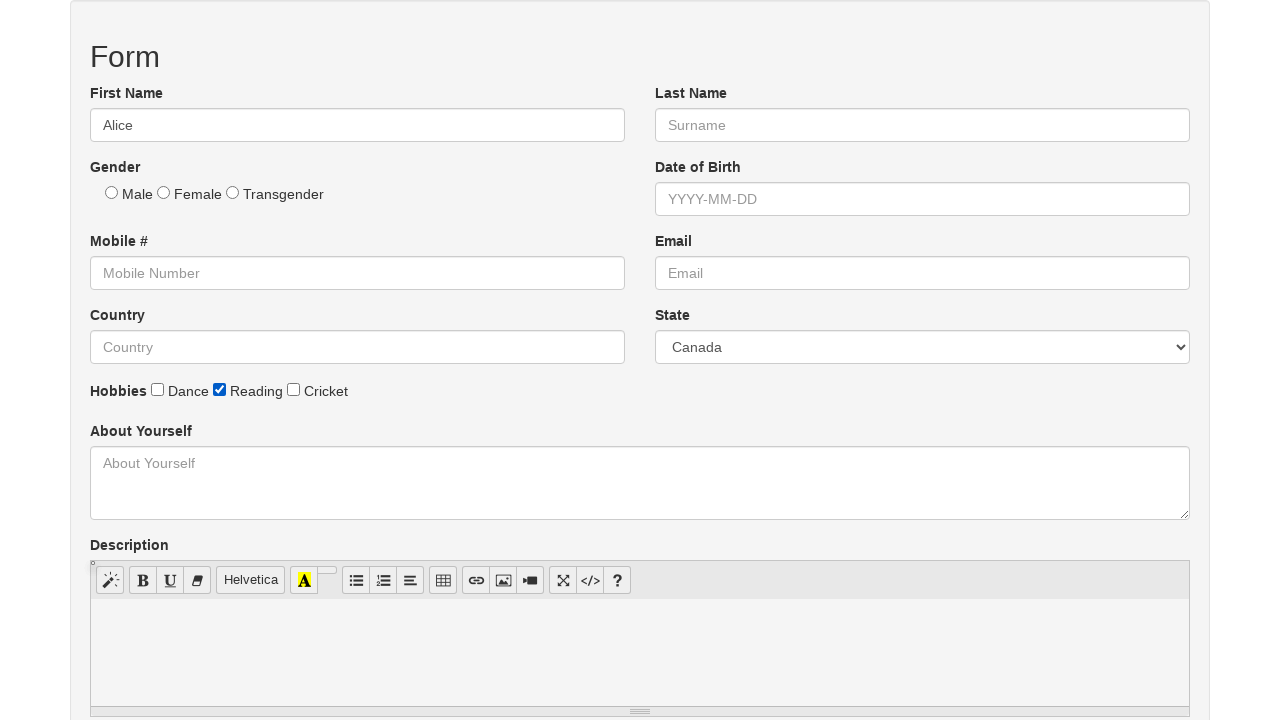

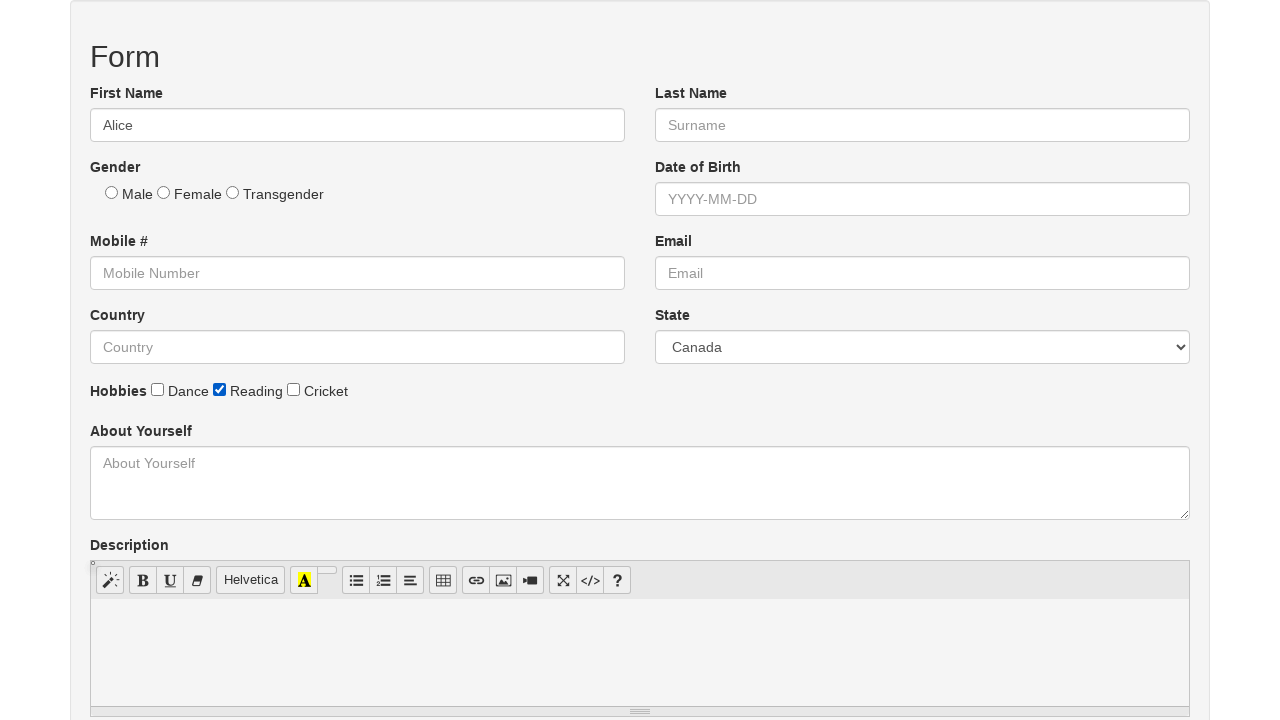